Tests percentage calculation with decimal first input and verifies result equals 1.5

Starting URL: https://www.calculator.net/

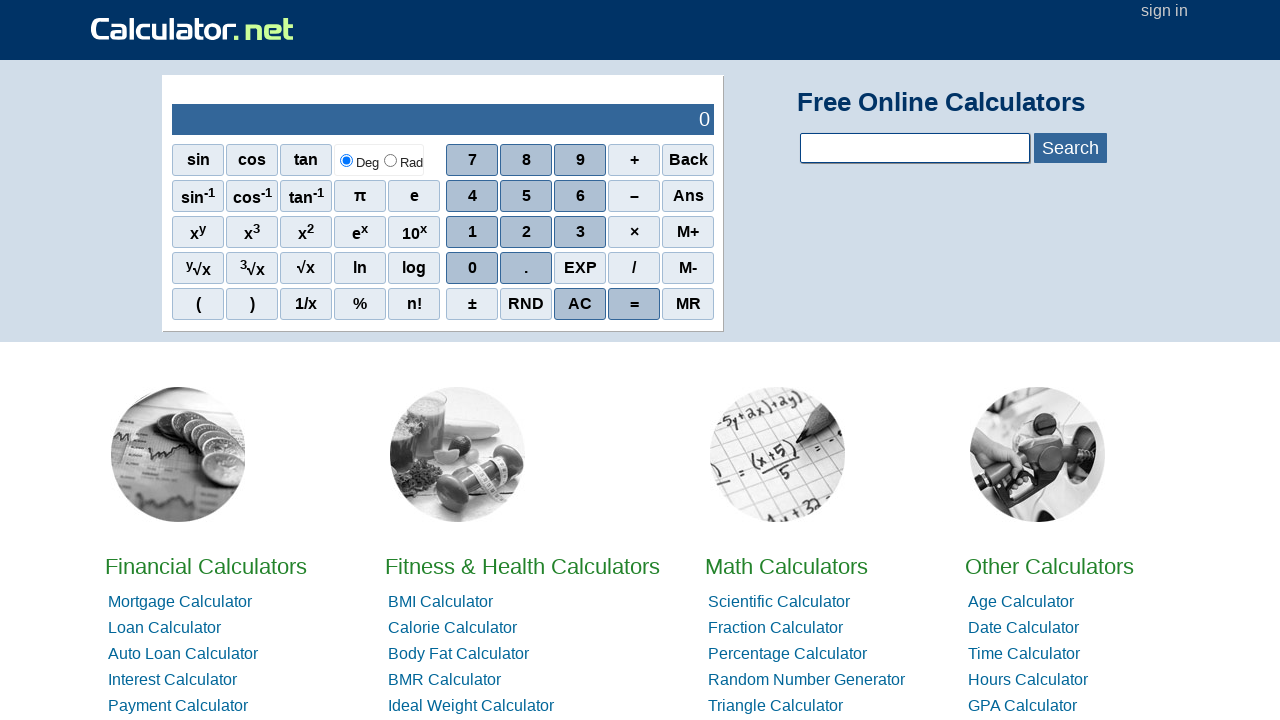

Clicked on percentage calculator link from home page at (786, 566) on xpath=//*[@id="homelistwrap"]/div[3]/div[2]/a
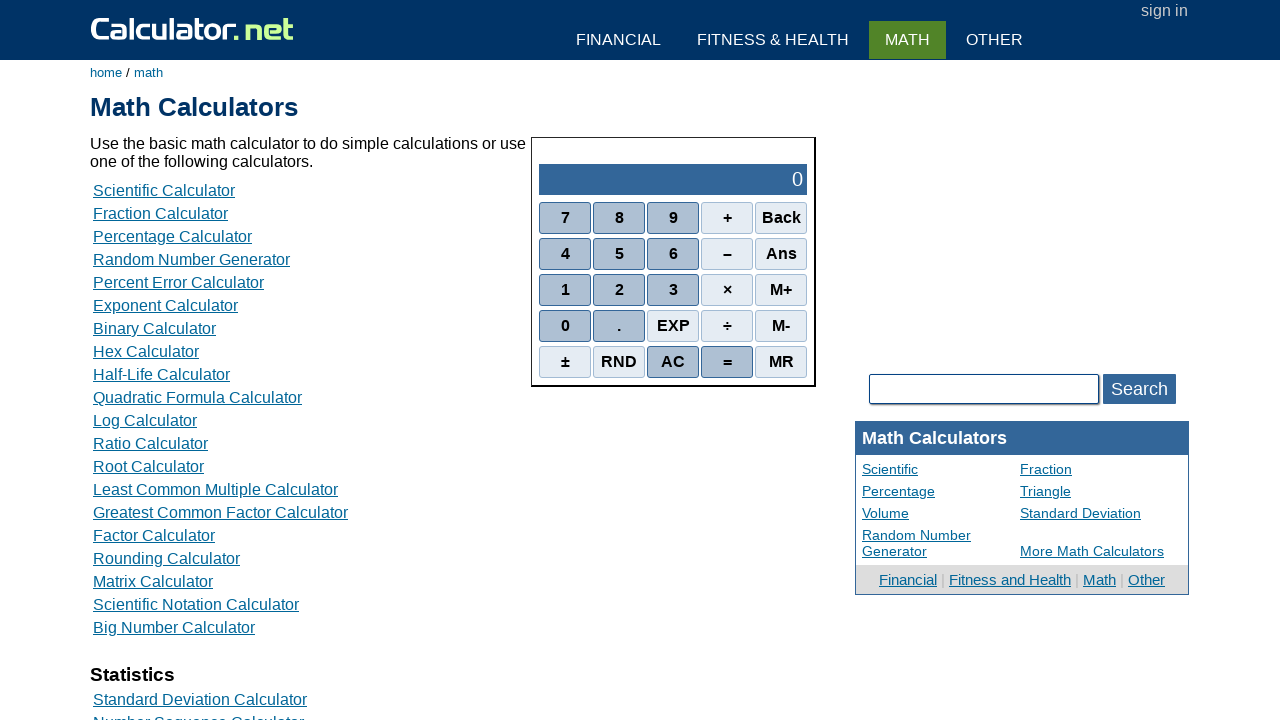

Clicked on percentage calculation option at (172, 236) on xpath=//*[@id="content"]/table[2]/tbody/tr/td/div[3]/a
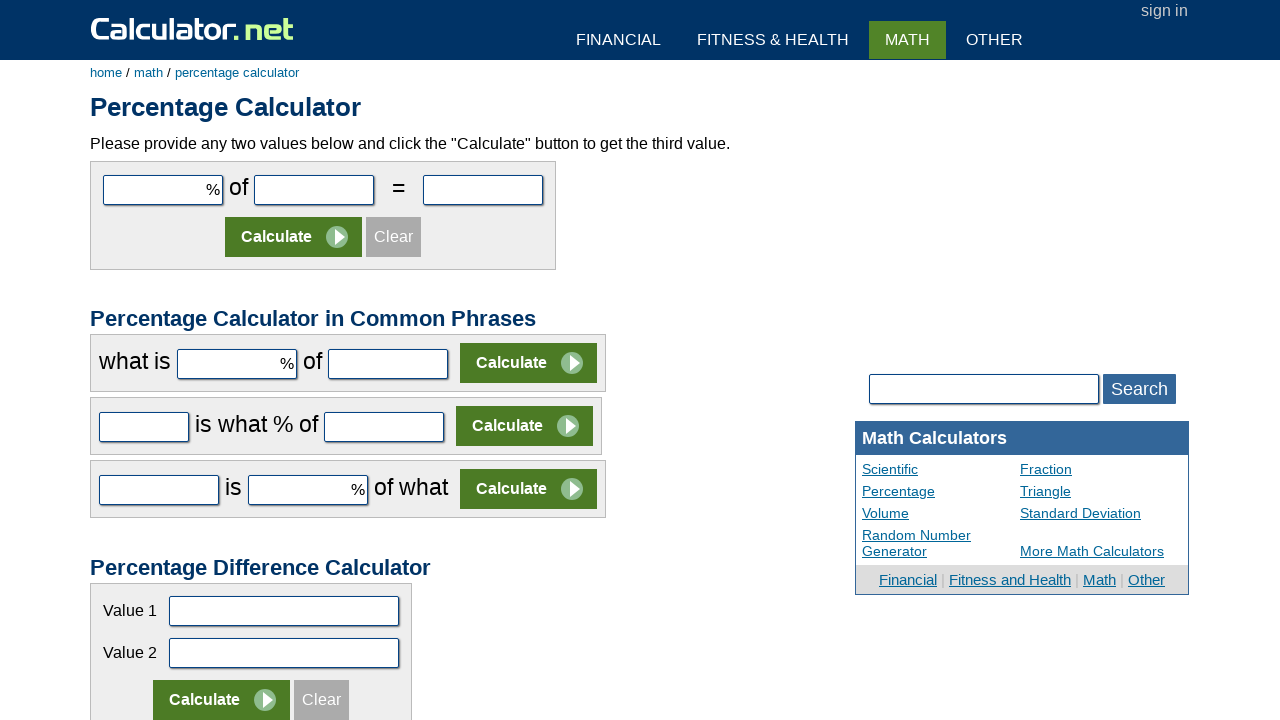

Filled first input field with decimal value 0.5 on #cpar1
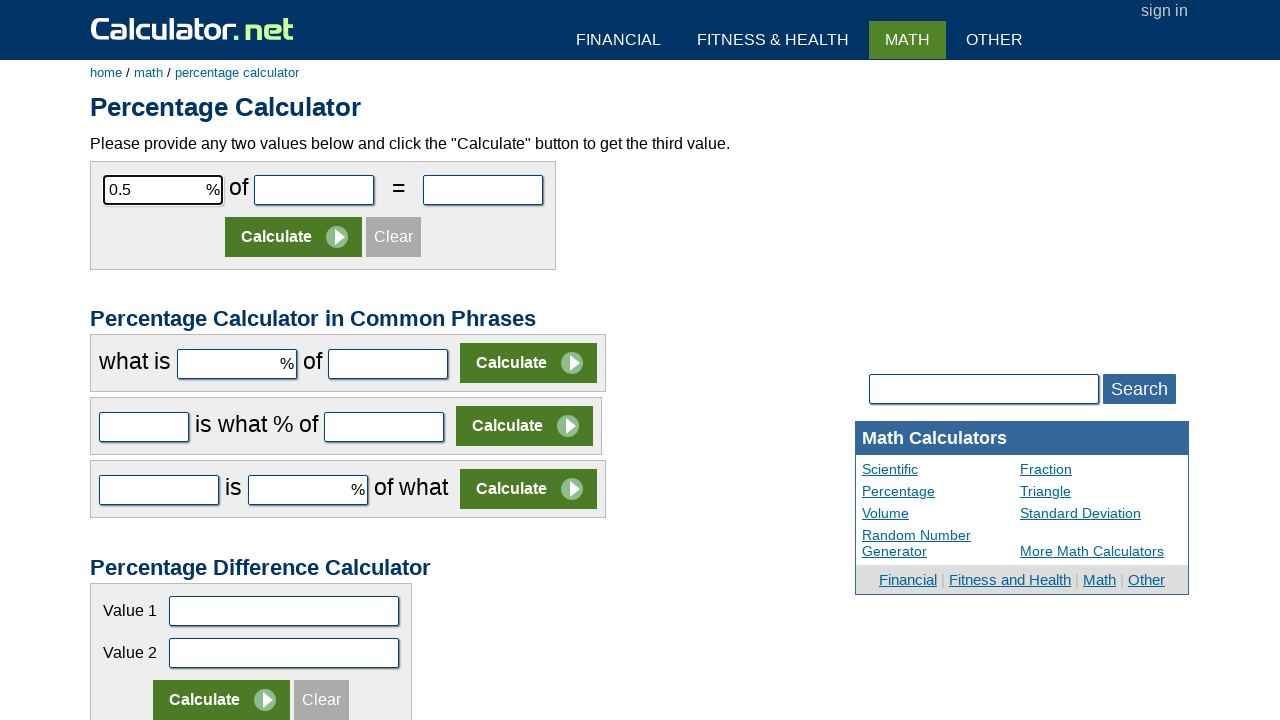

Filled second input field with value 300 on #cpar2
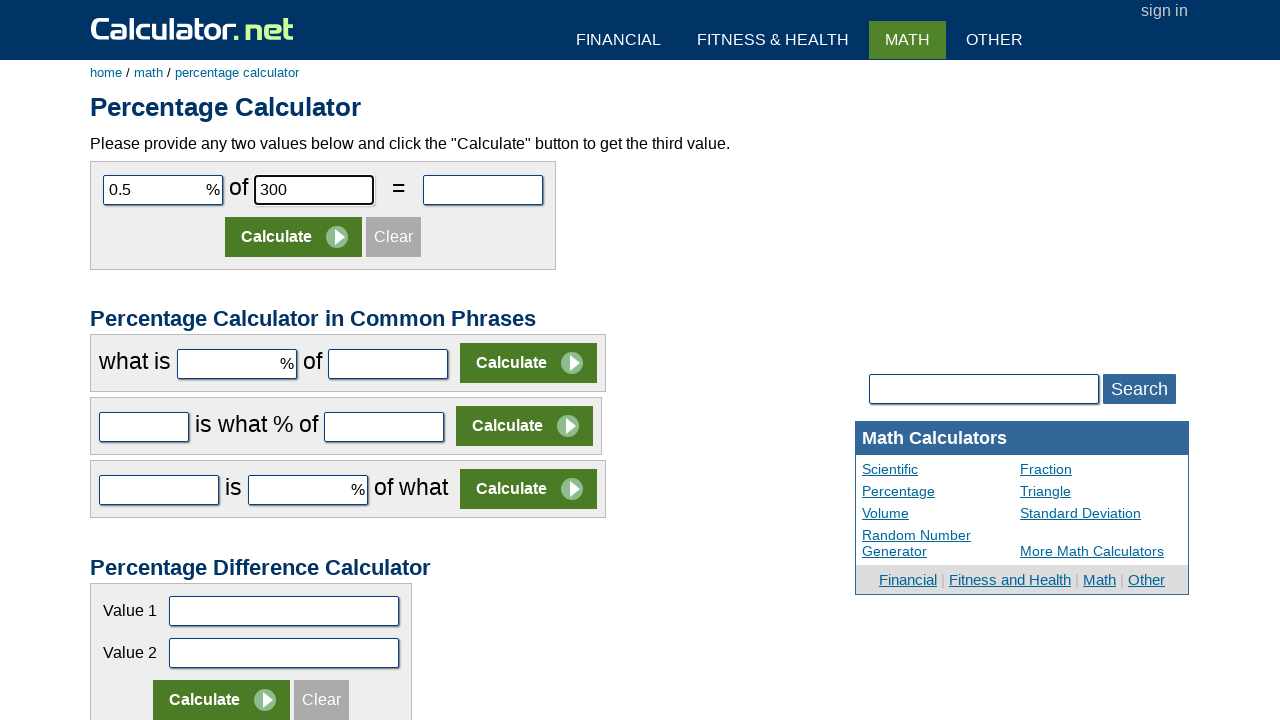

Clicked calculate button to compute percentage result at (294, 237) on xpath=//*[@id="content"]/form[1]/table/tbody/tr[2]/td/input[2]
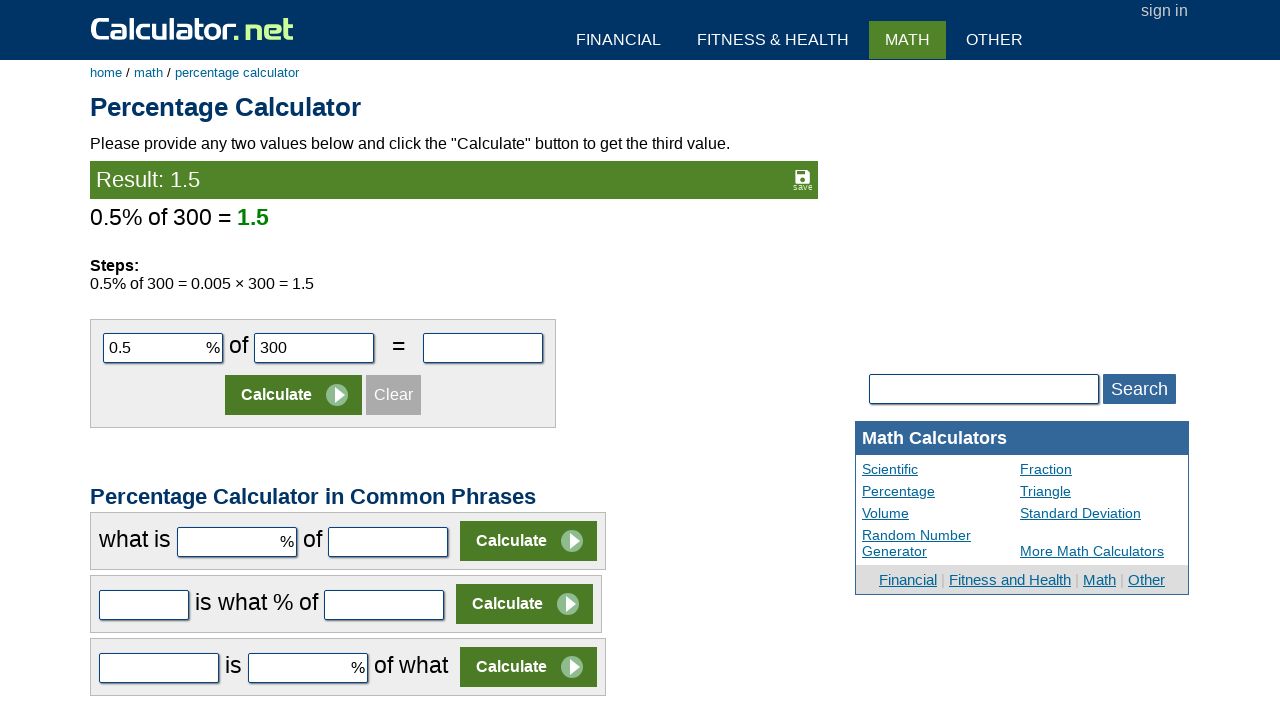

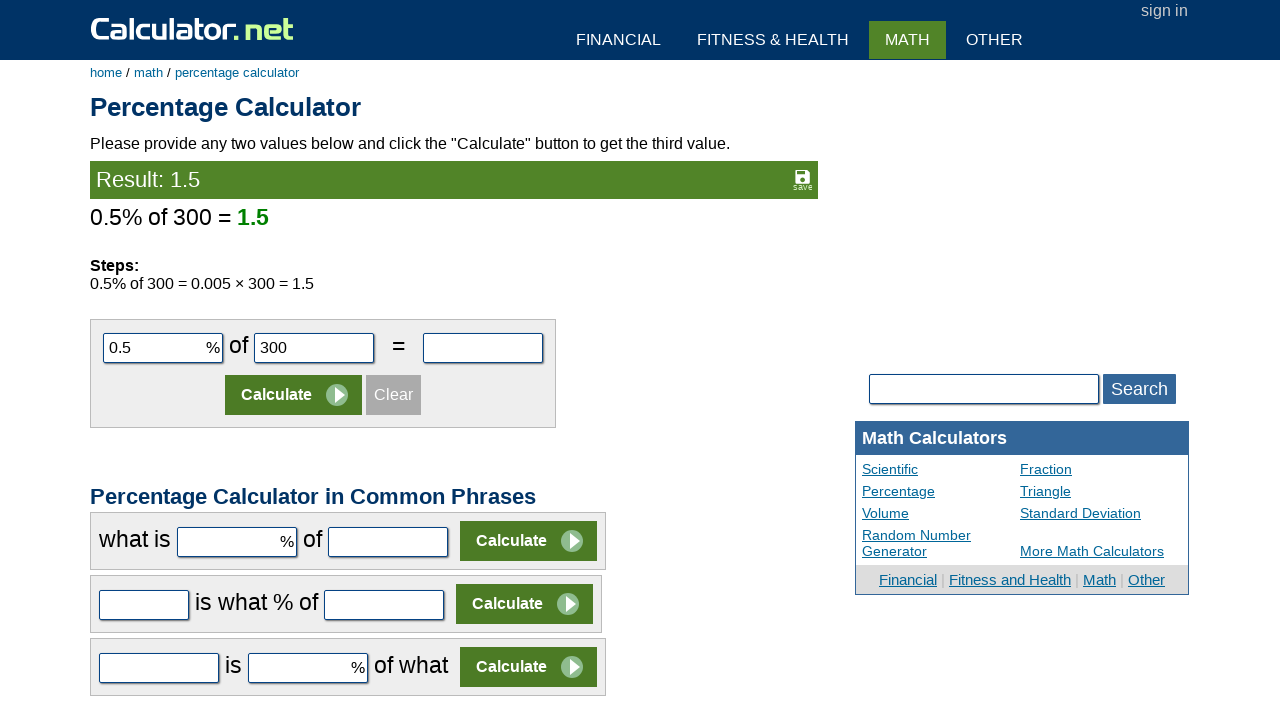